Tests navigation on firstcry.com by clicking on a link that contains the partial text "GIRL" to navigate to the girls' section

Starting URL: https://www.firstcry.com

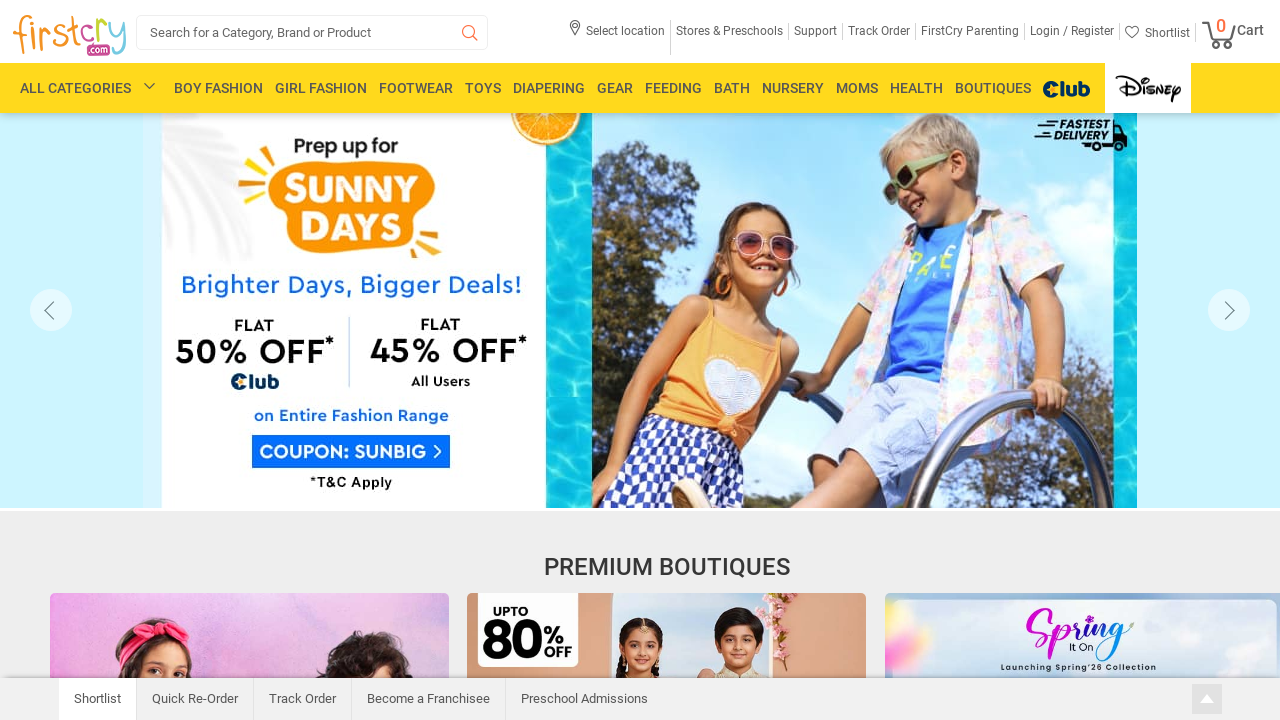

Navigated to https://www.firstcry.com
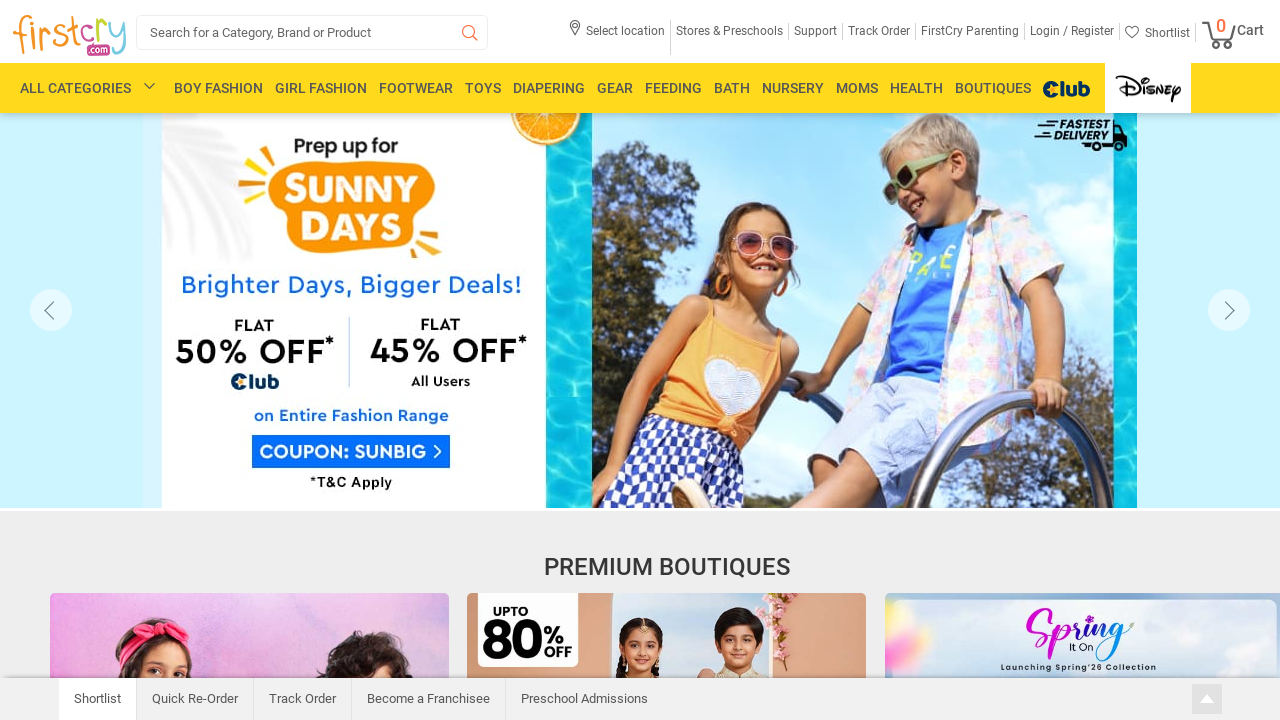

Clicked on link containing partial text 'GIRL' to navigate to girls' section at (321, 88) on a:has-text('GIRL')
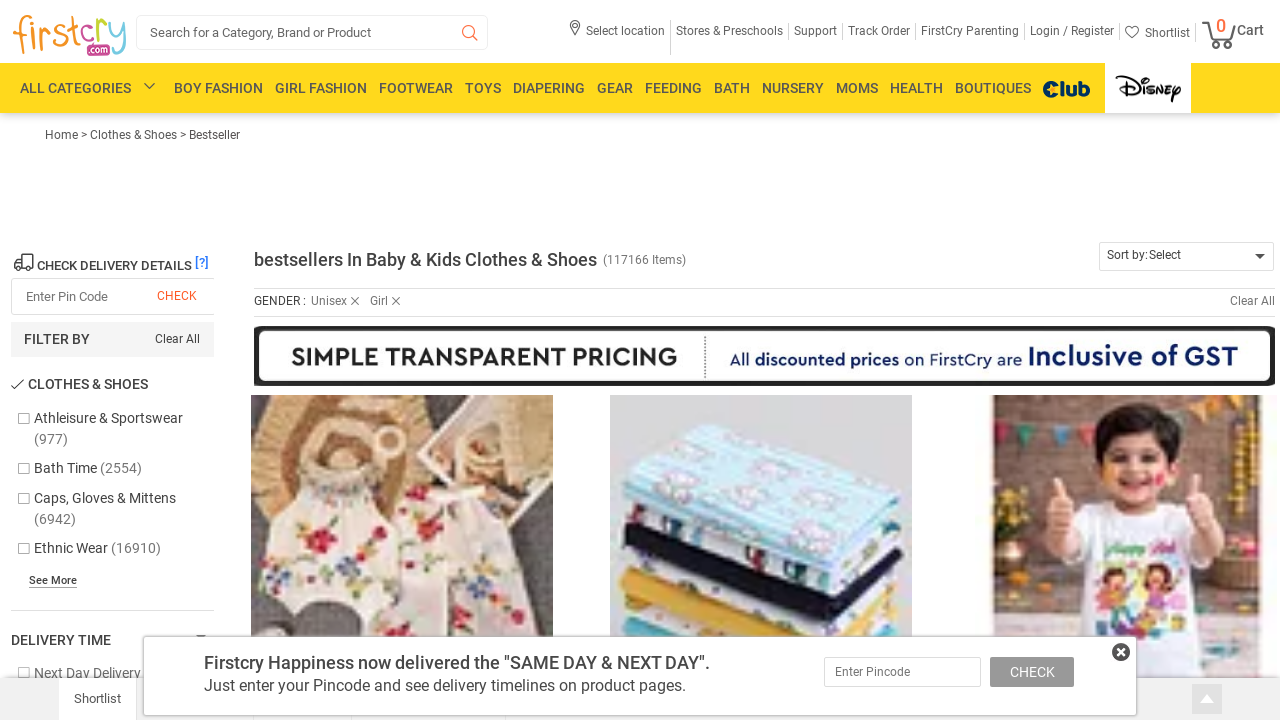

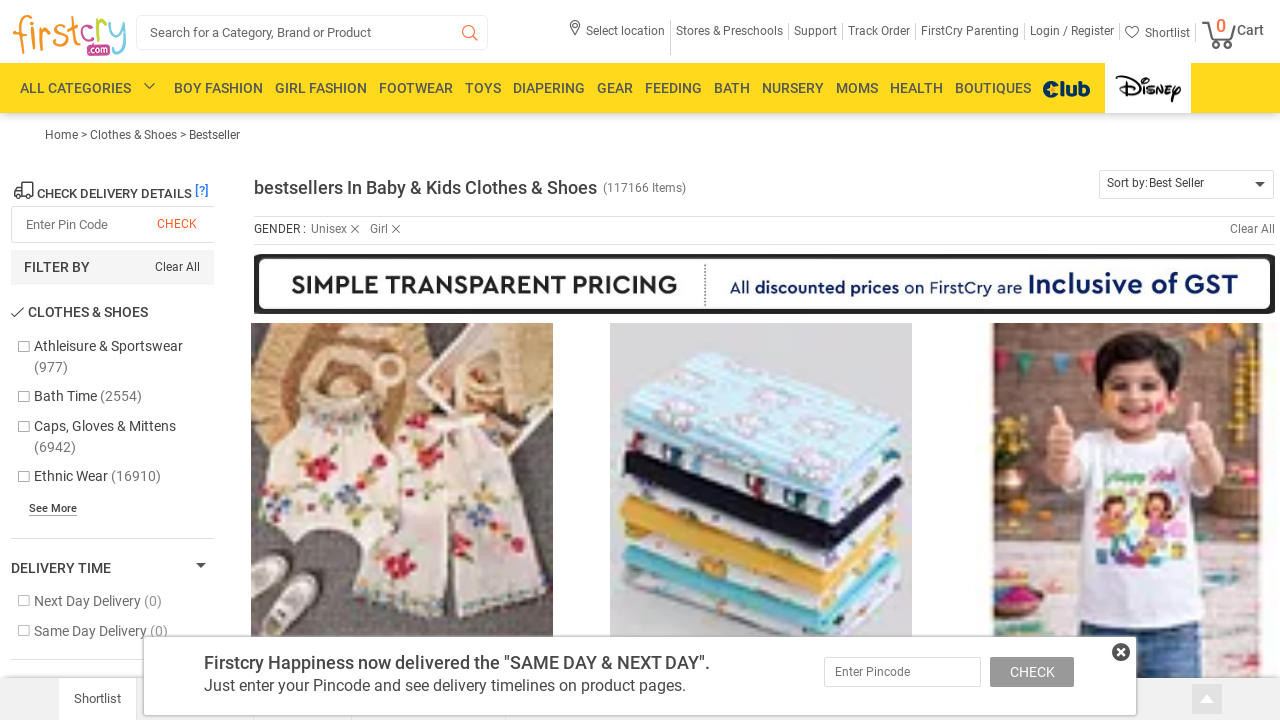